Tests link clicking functionality on DemoQA links page by finding and clicking a link using partial link text

Starting URL: https://demoqa.com/links

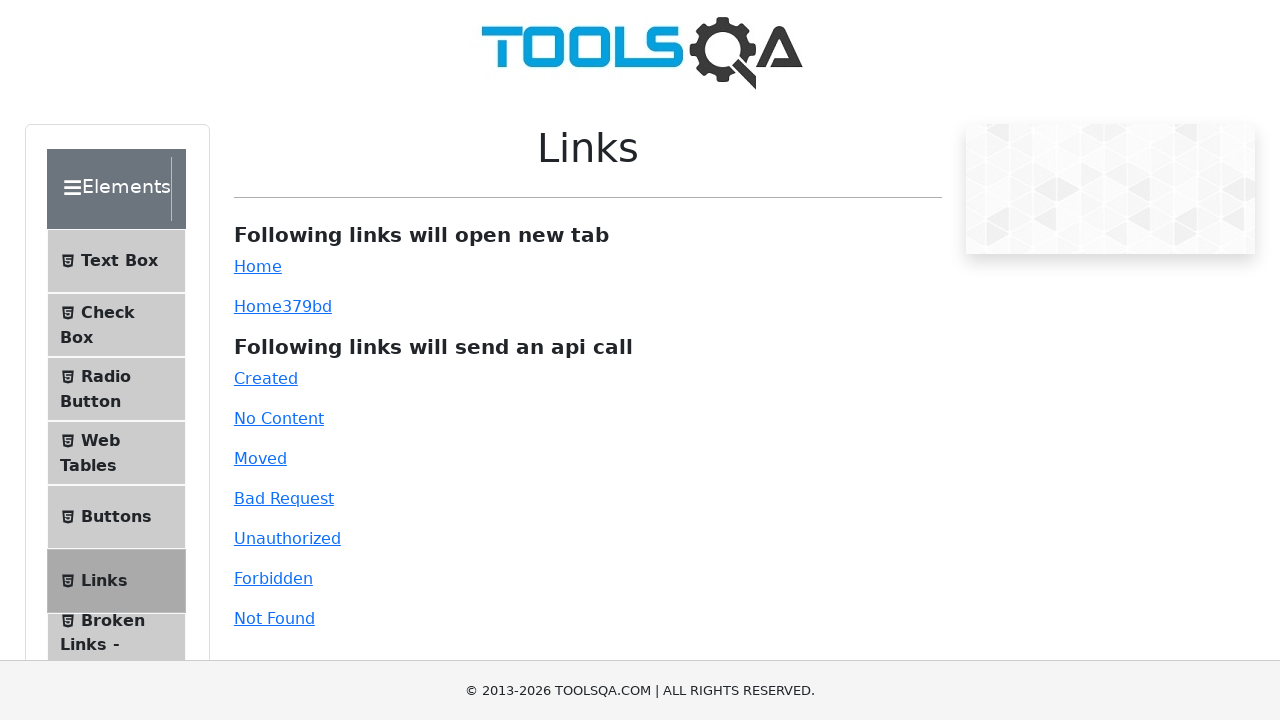

Clicked on the Home link using partial text match at (258, 266) on text=Home
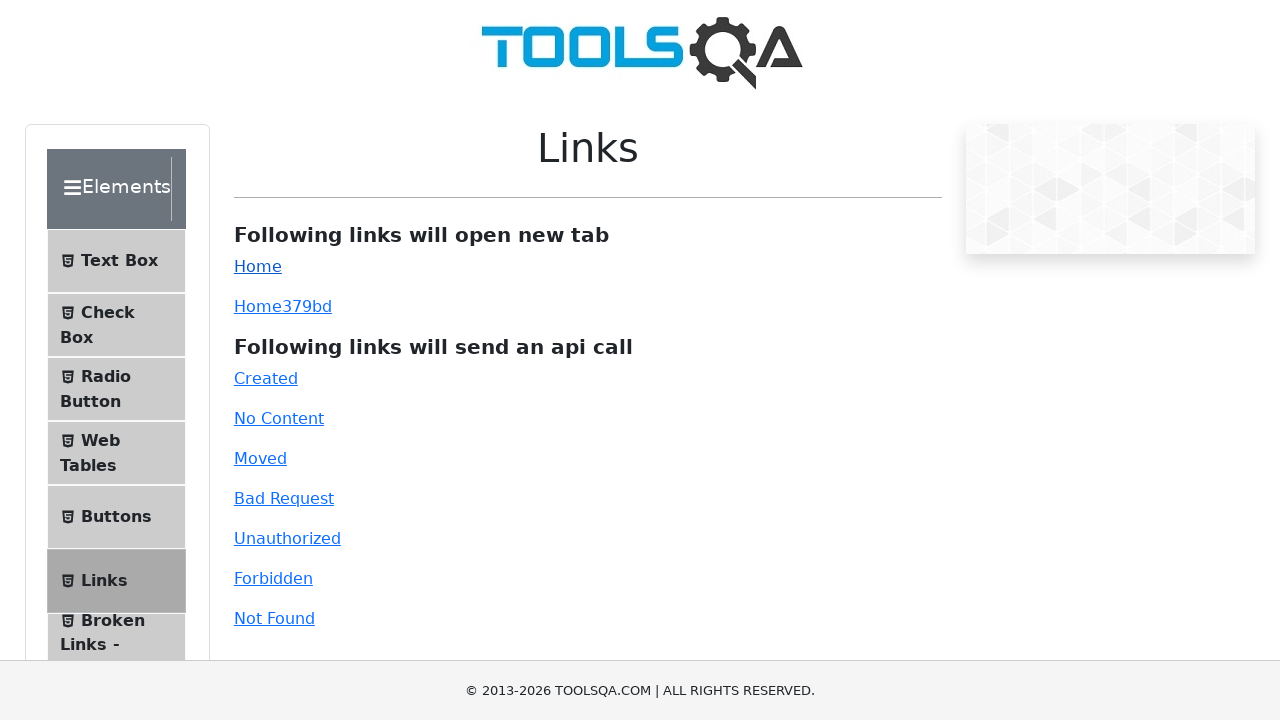

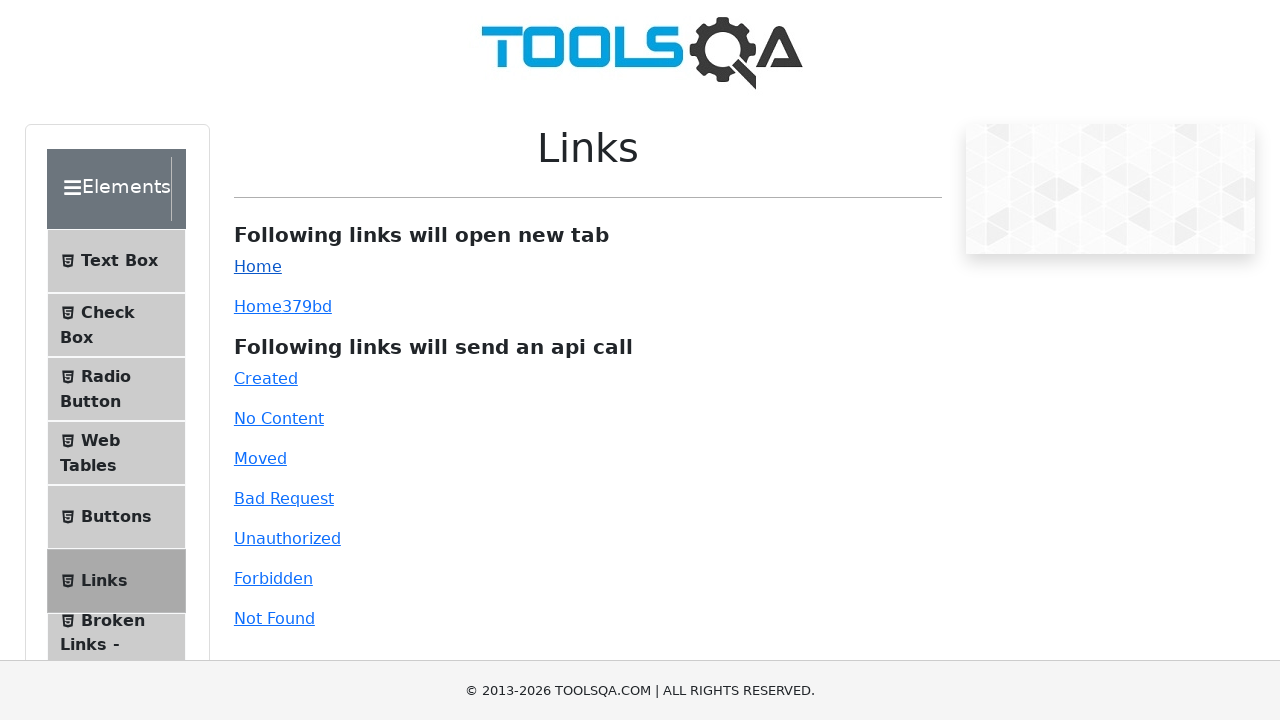